Tests checkbox functionality by ensuring both checkboxes can be unchecked, verifying they are not selected after unchecking

Starting URL: https://the-internet.herokuapp.com/checkboxes

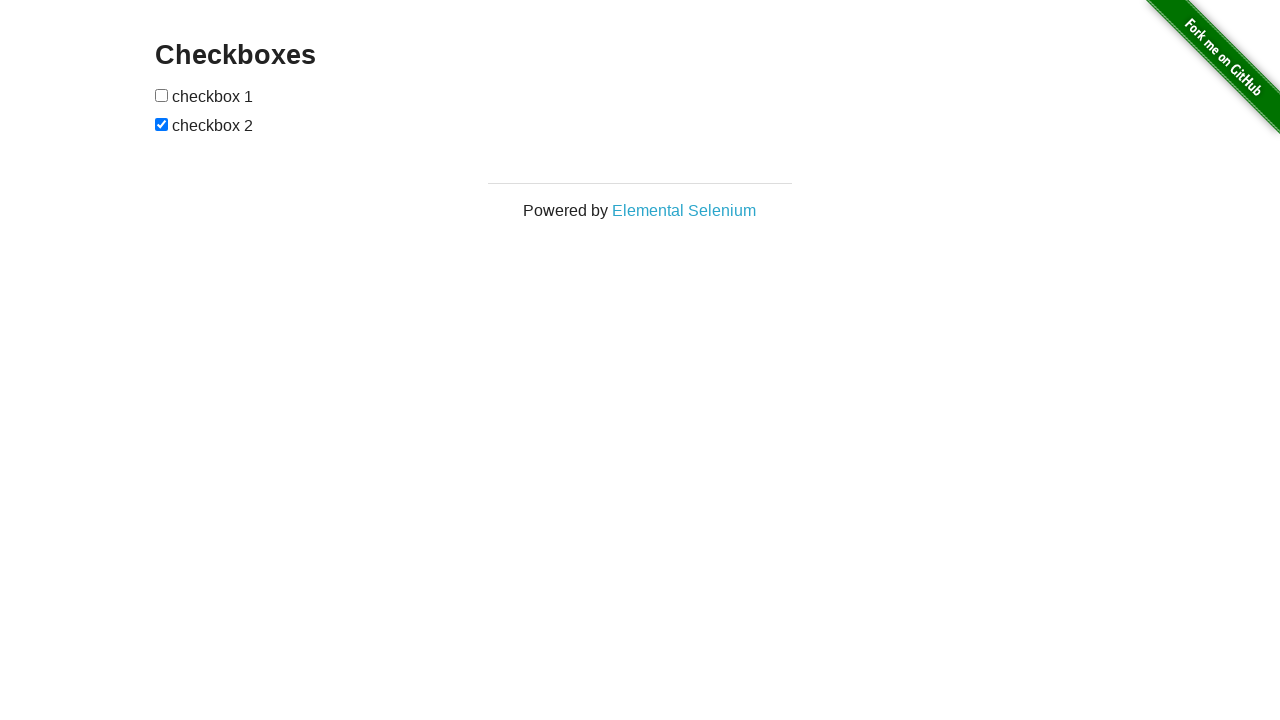

Located first checkbox element
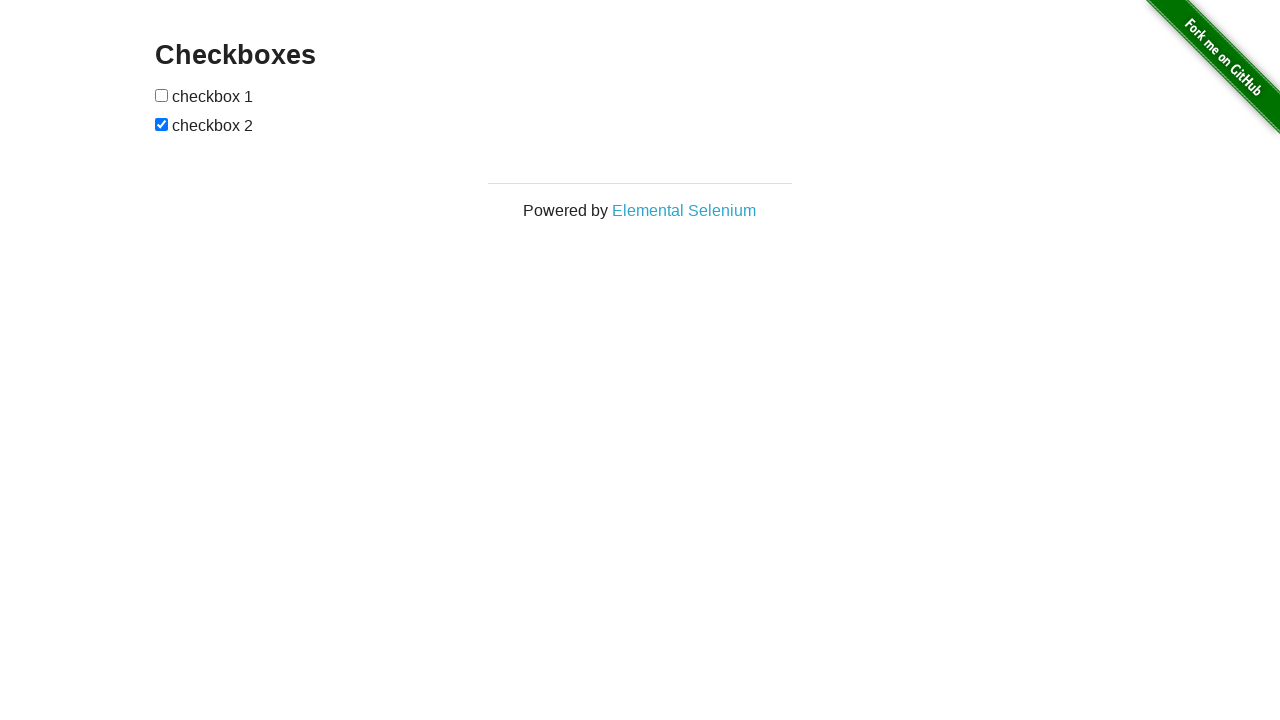

Located second checkbox element
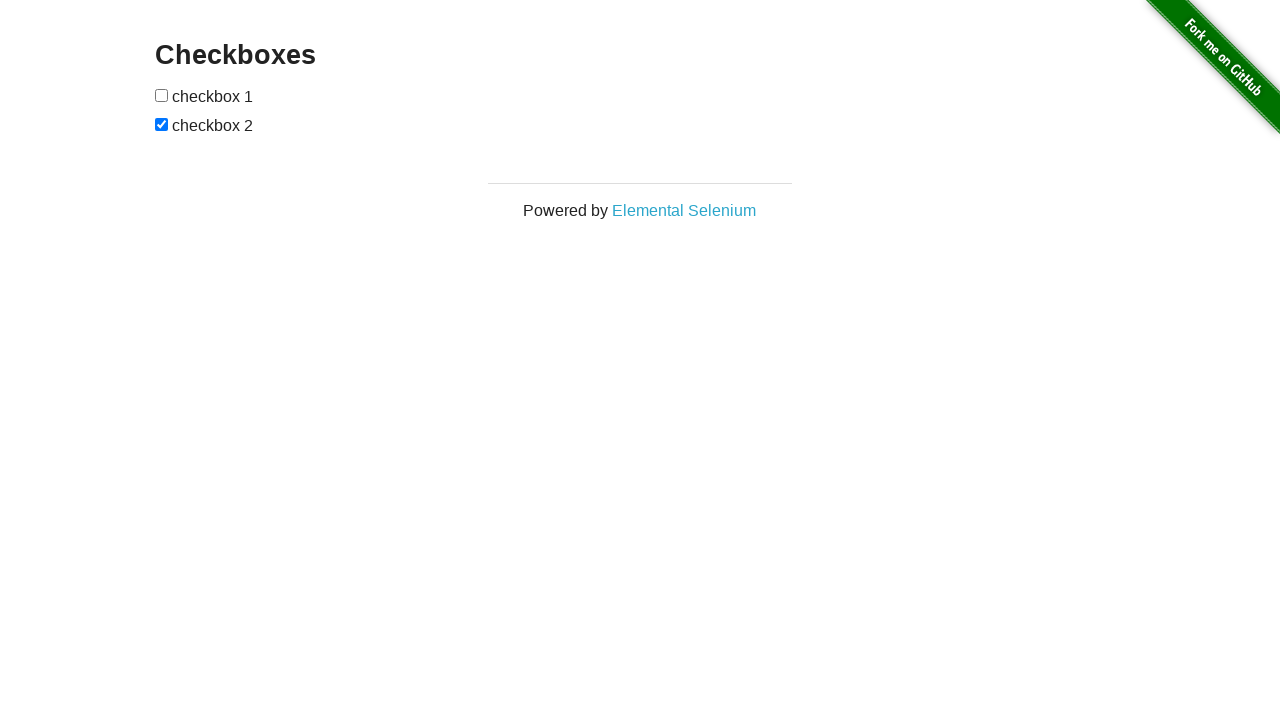

Checked first checkbox status - it is already unchecked
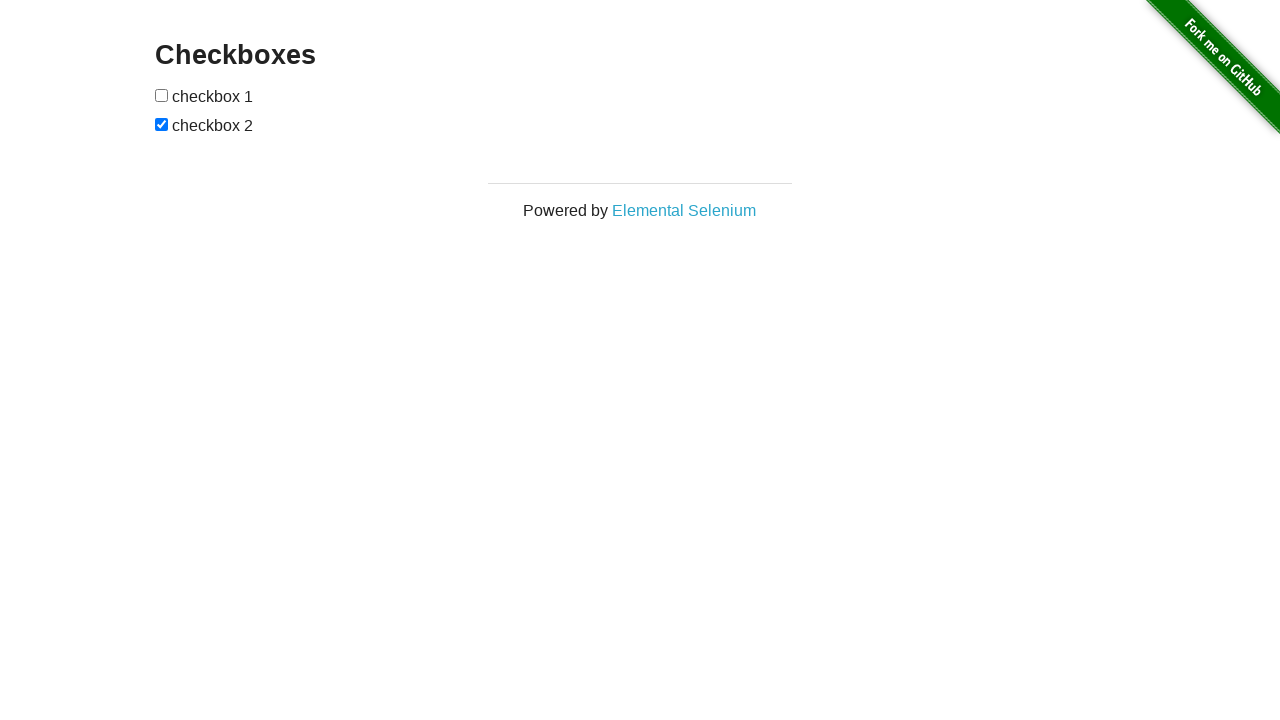

Checked second checkbox status - it is checked
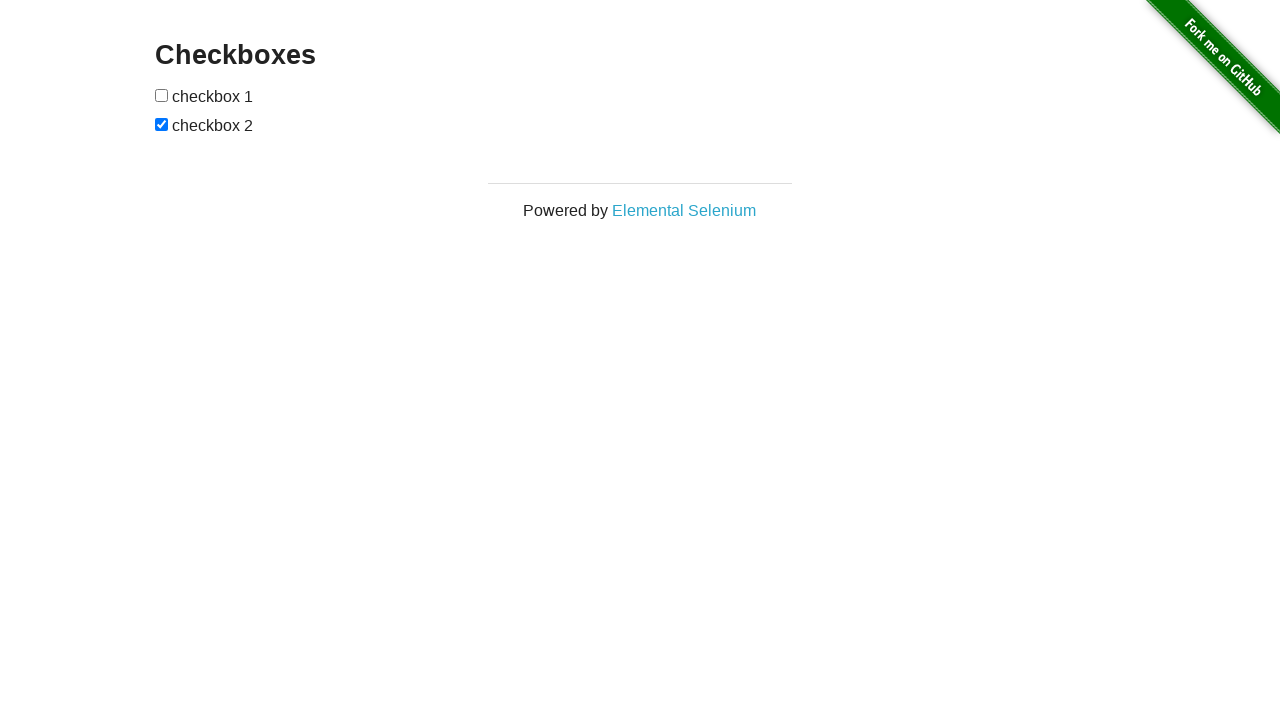

Unchecked second checkbox by clicking at (162, 124) on #checkboxes>input:last-child
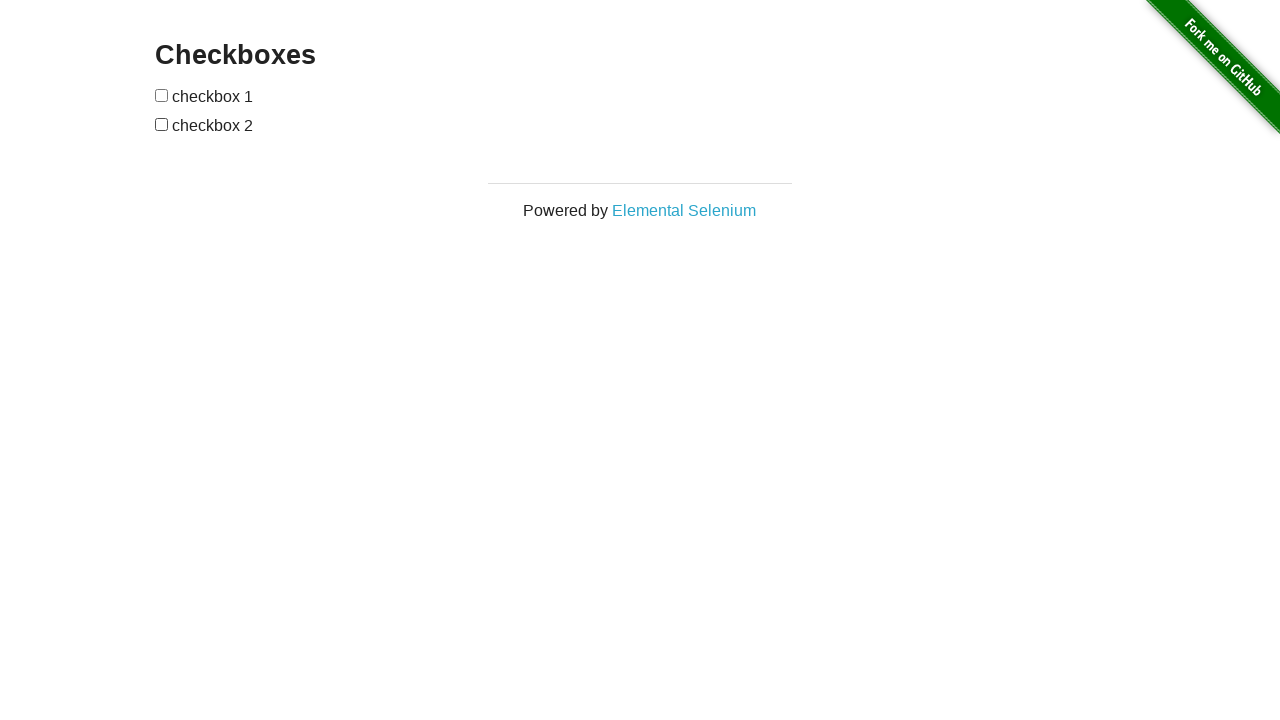

Verified first checkbox is unchecked
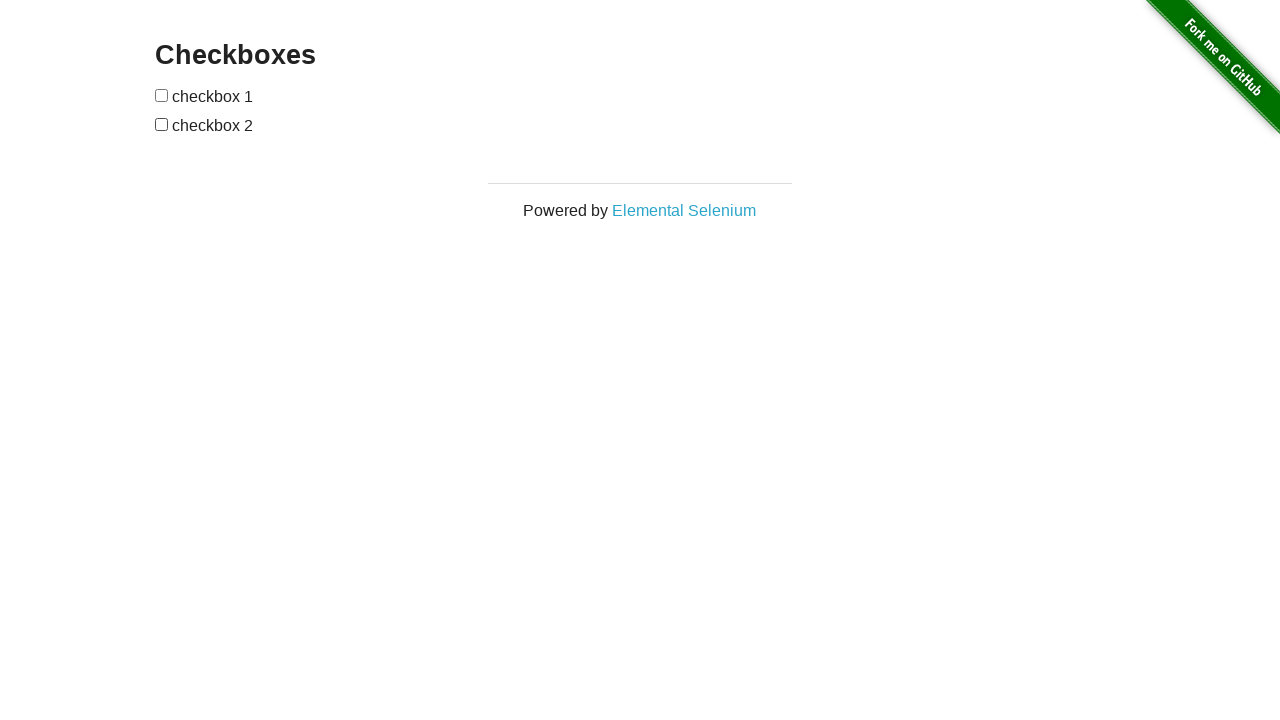

Verified second checkbox is unchecked
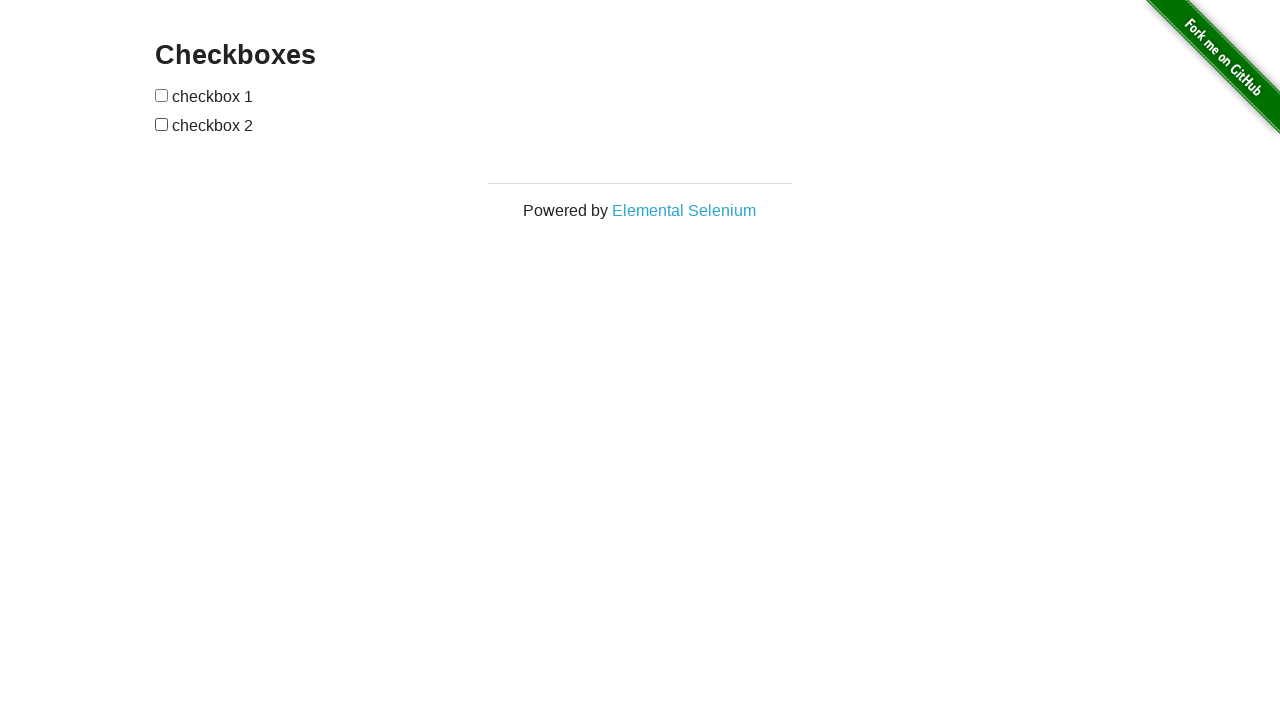

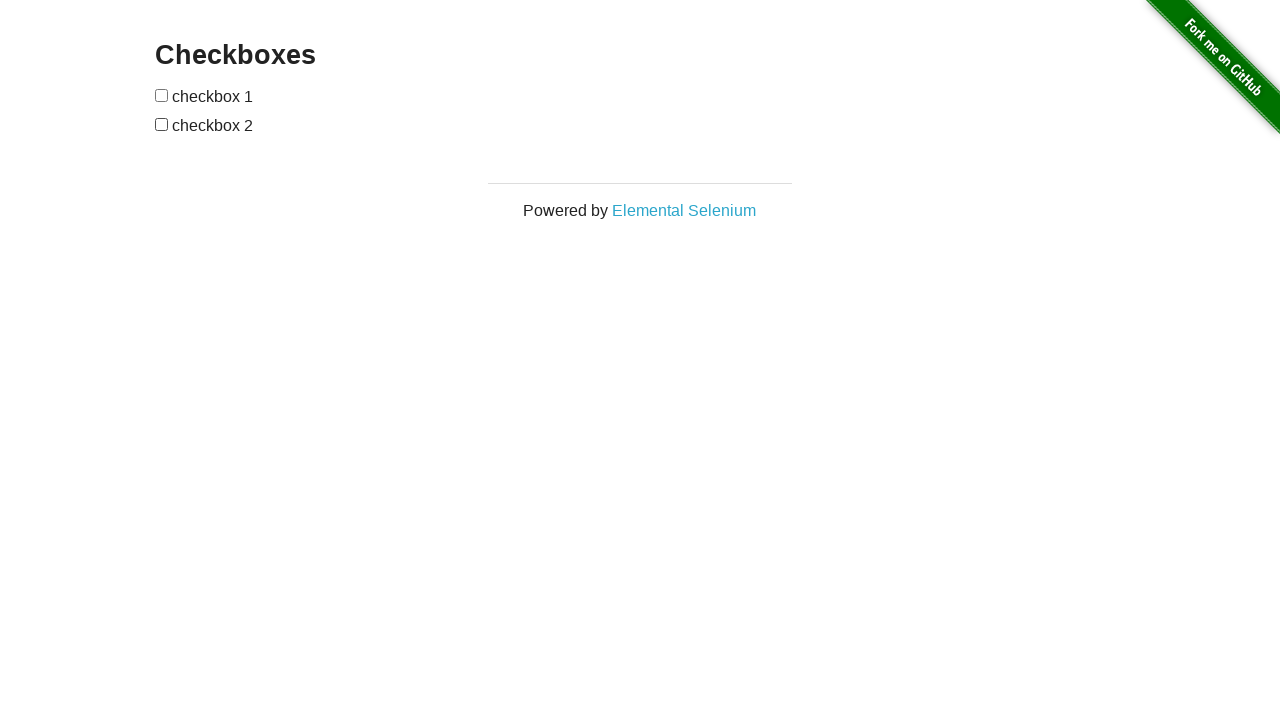